Navigates to the zlti.com homepage and verifies that anchor links are present on the page.

Starting URL: http://www.zlti.com

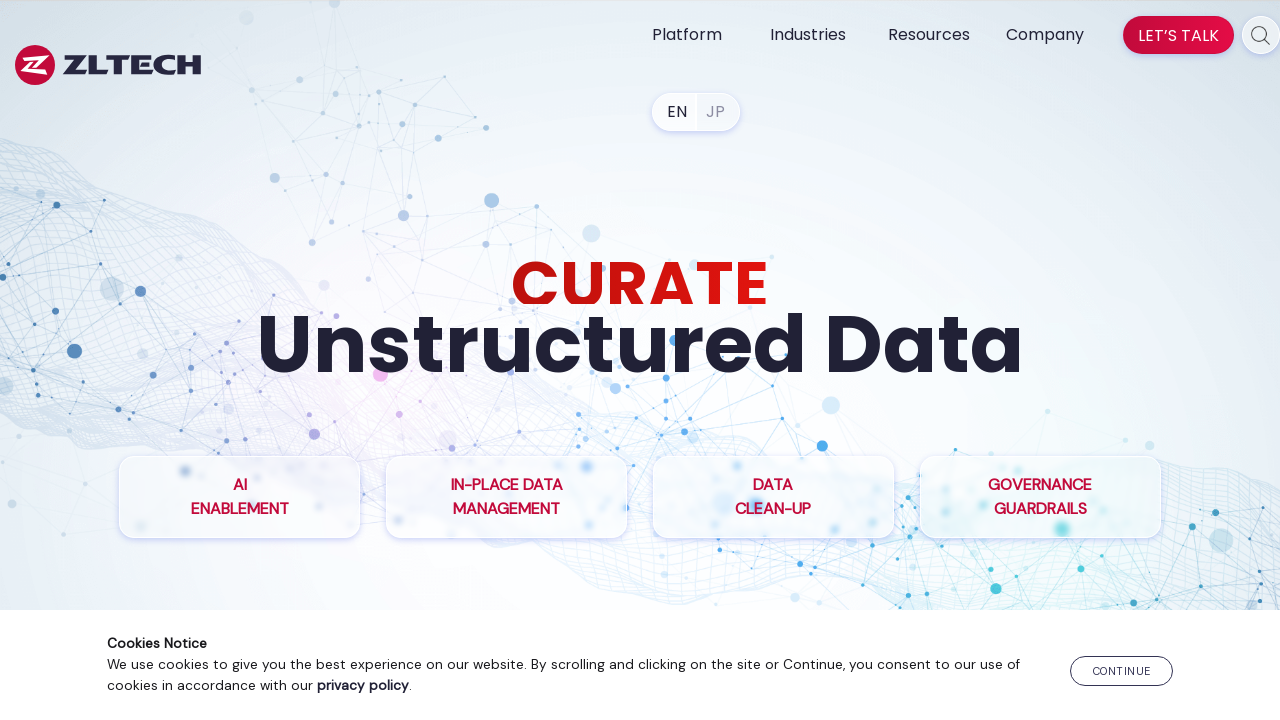

Navigated to http://www.zlti.com homepage
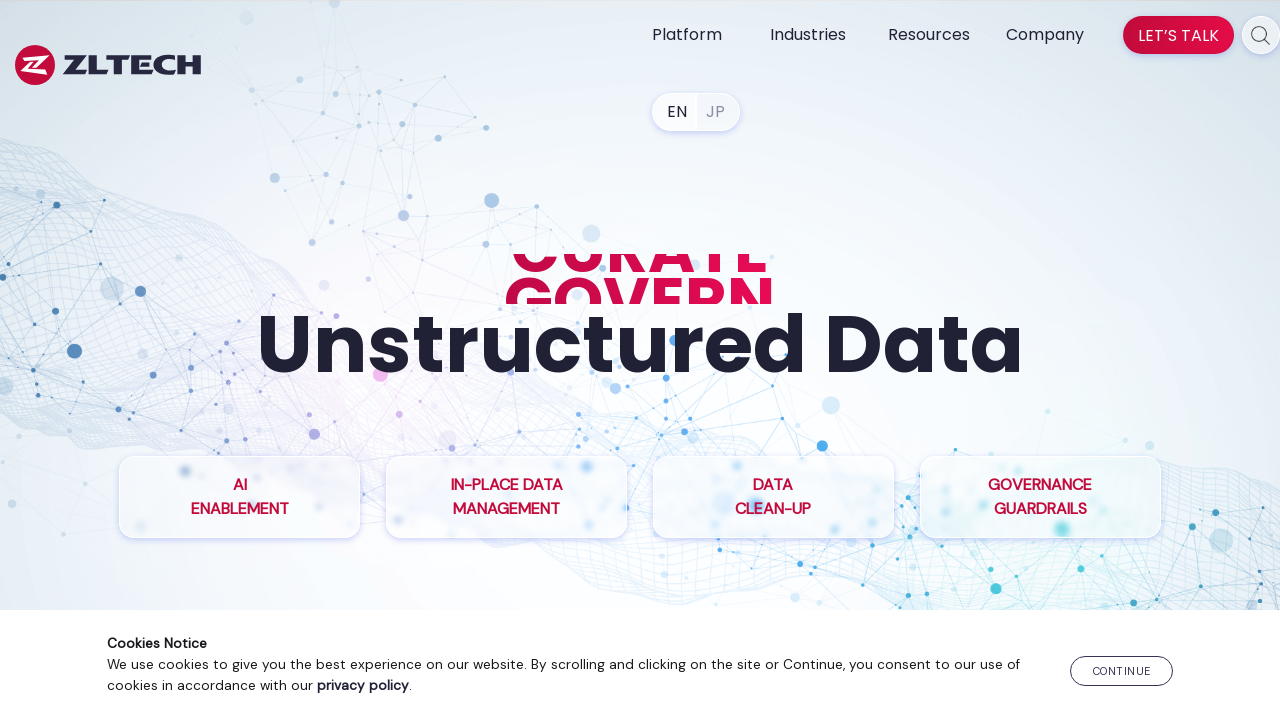

Waited for anchor links to be present on the page
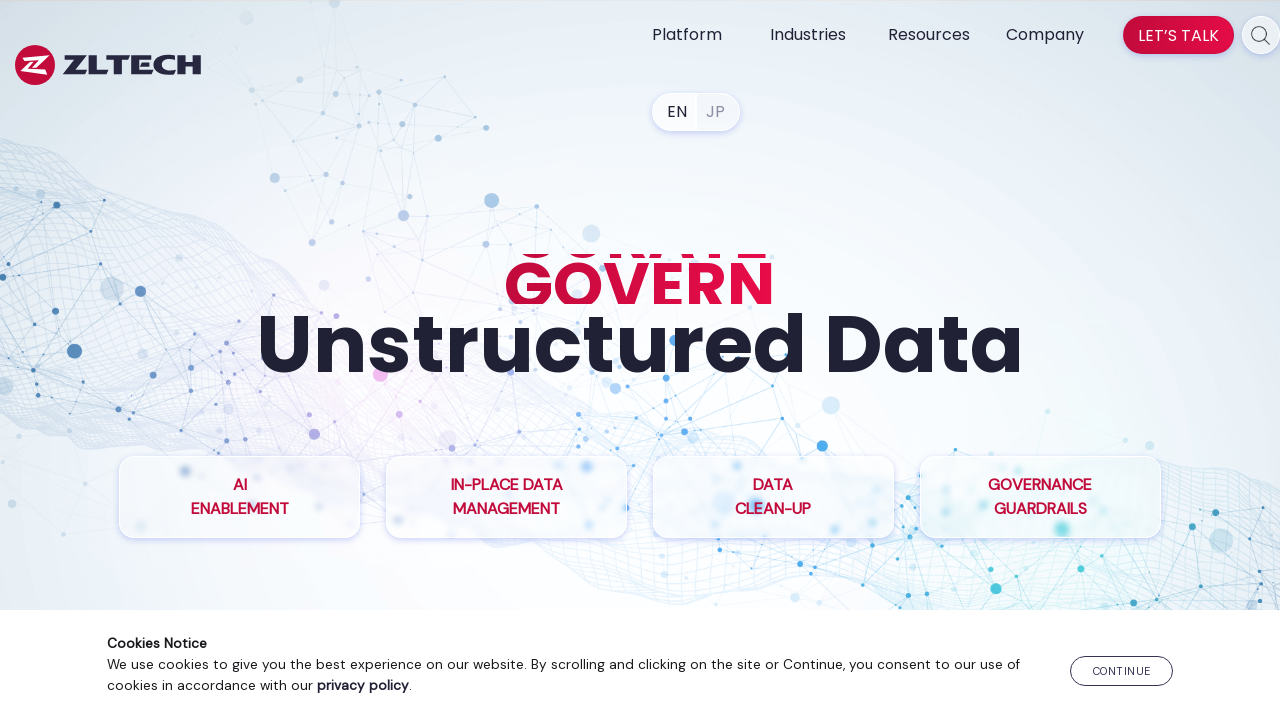

Found 79 anchor links on the page
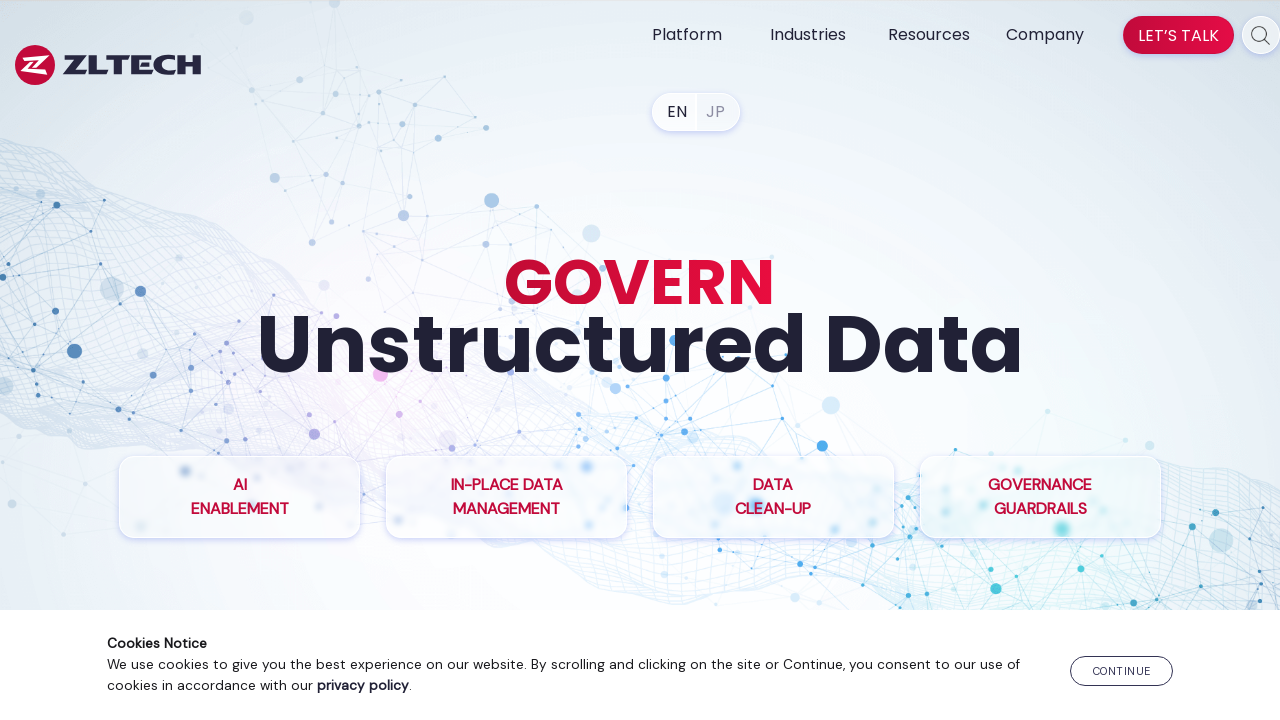

Verified that anchor links are present on the page
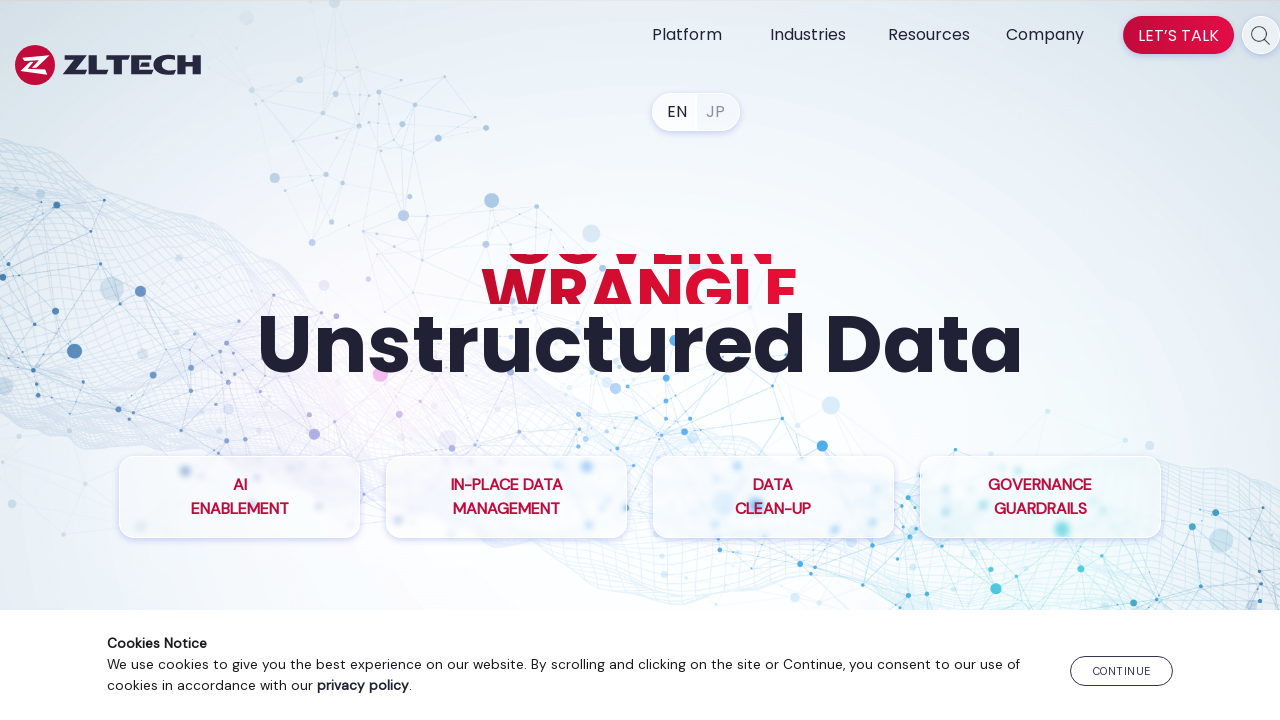

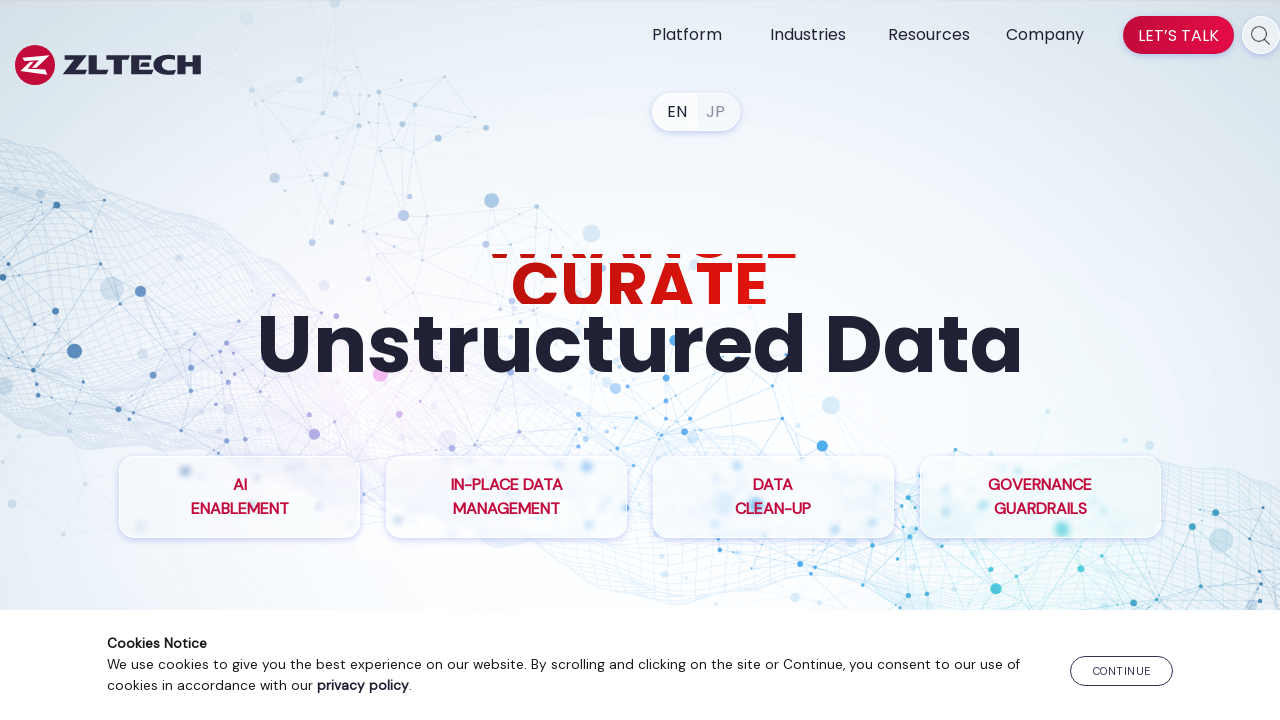